Tests a seller registration form by filling in full name, email, phone number, business brand, and business description fields, then submitting the form.

Starting URL: https://shopdemo-alex-hot.koyeb.app/sell

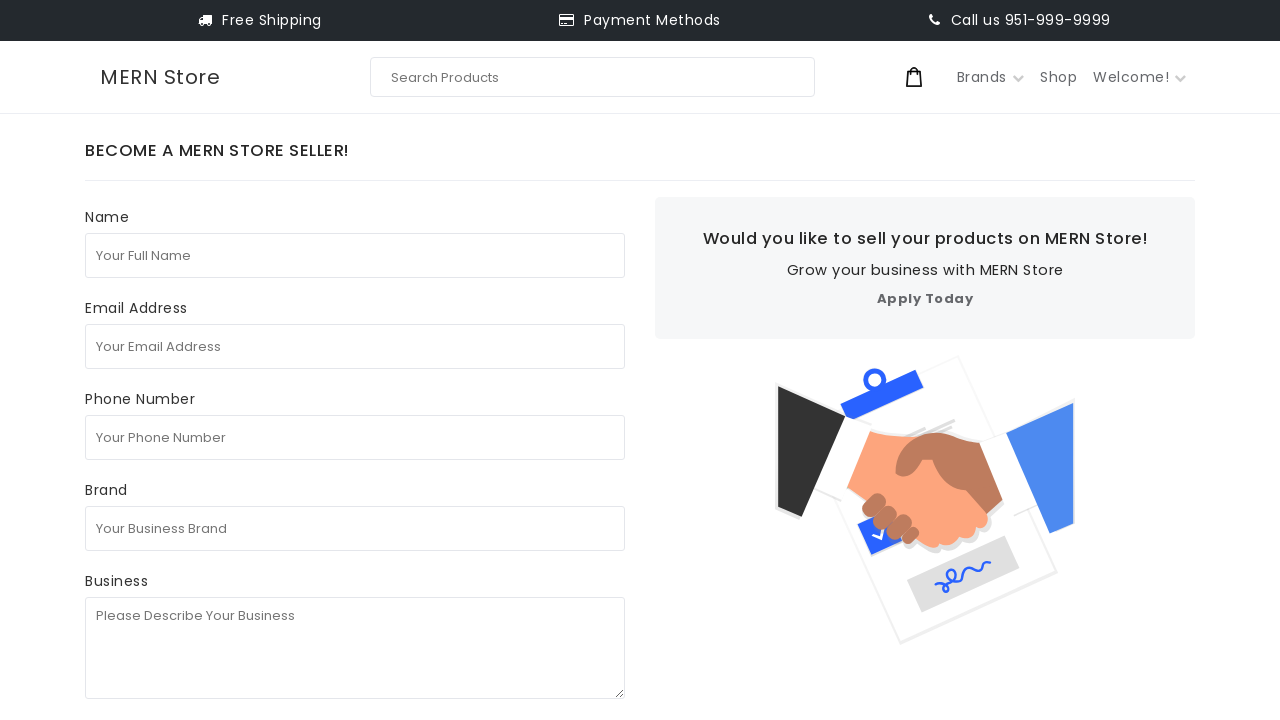

Clicked on 'Your Full Name' field at (355, 255) on internal:attr=[placeholder="Your Full Name"i]
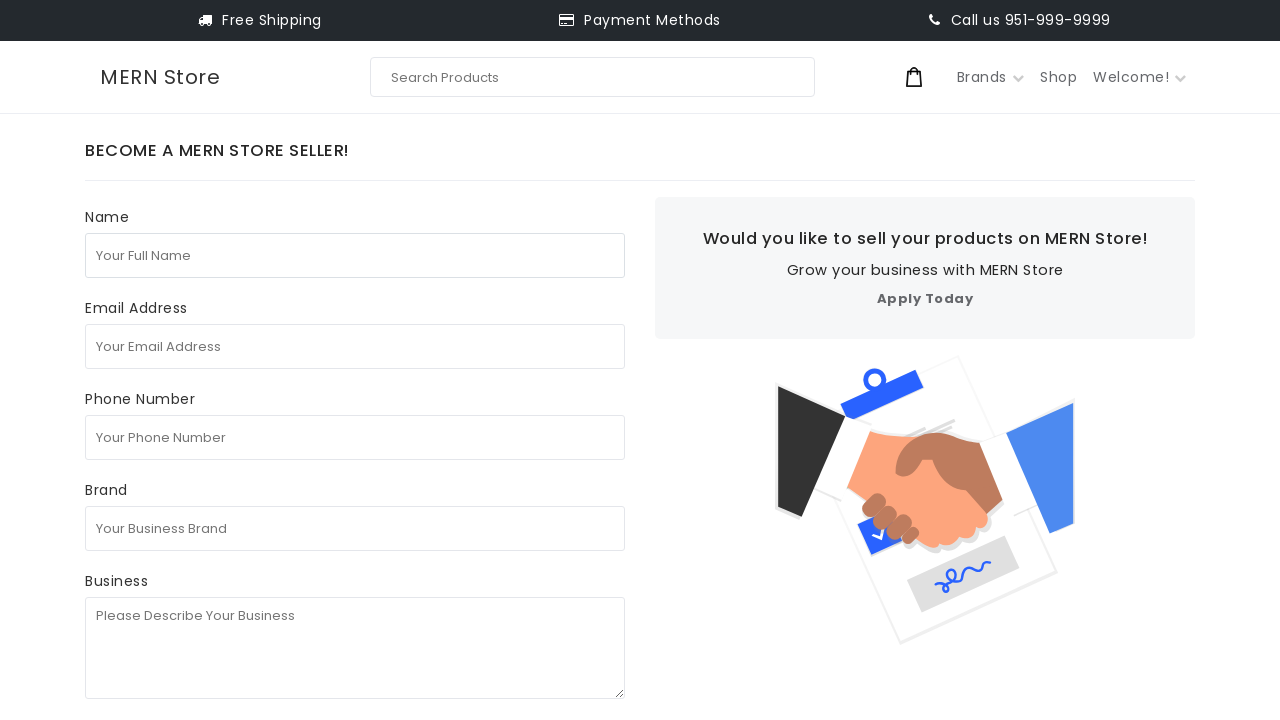

Filled 'Your Full Name' field with URL on internal:attr=[placeholder="Your Full Name"i]
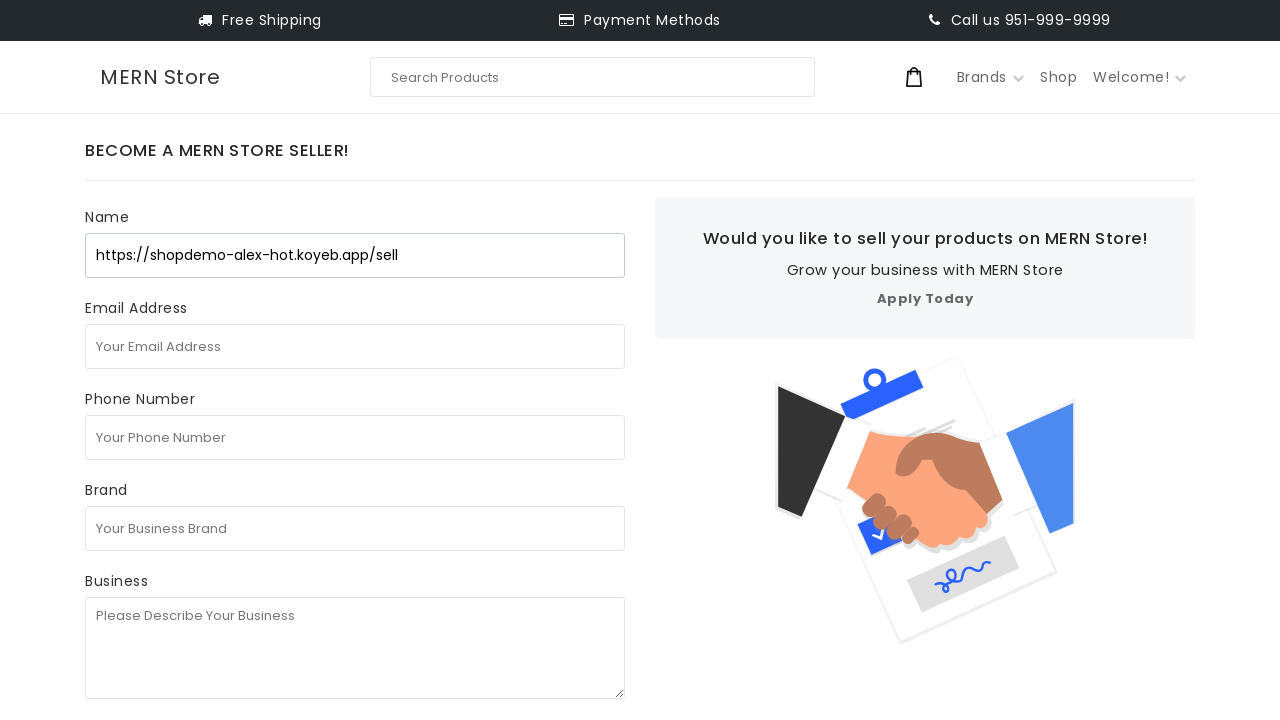

Selected all text in 'Your Full Name' field on internal:attr=[placeholder="Your Full Name"i]
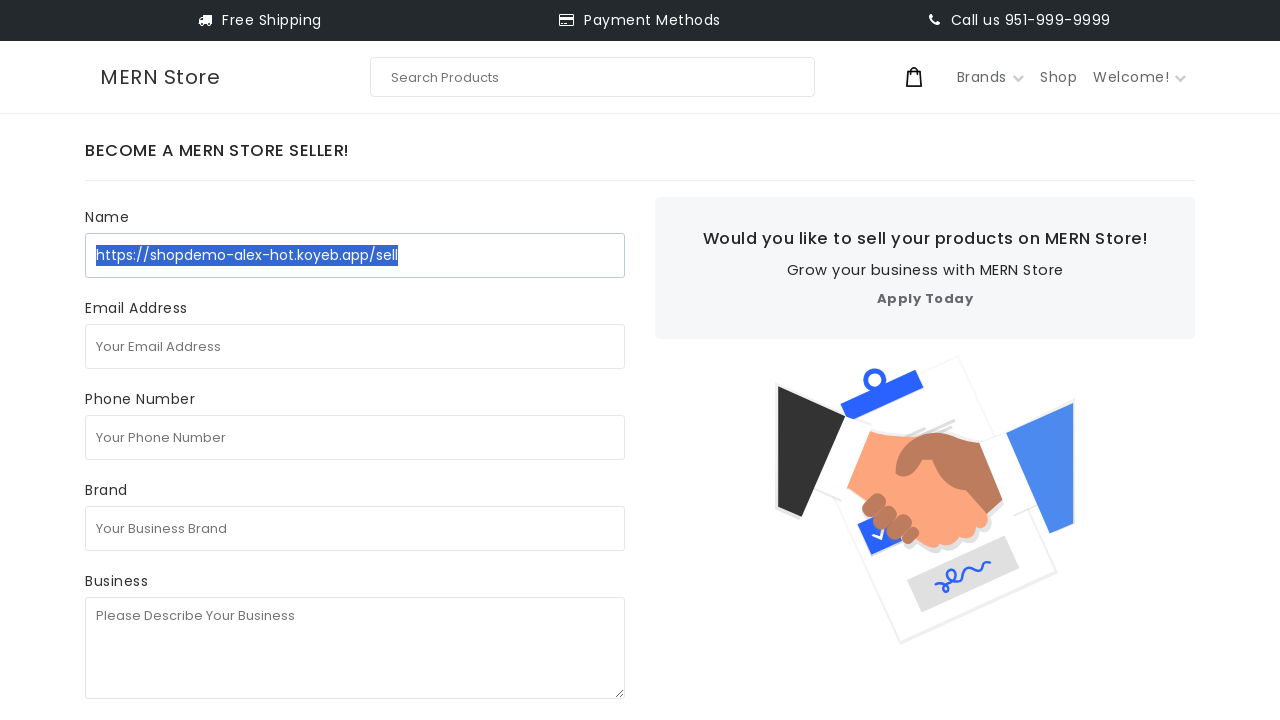

Filled 'Your Full Name' field with 'test seller' on internal:attr=[placeholder="Your Full Name"i]
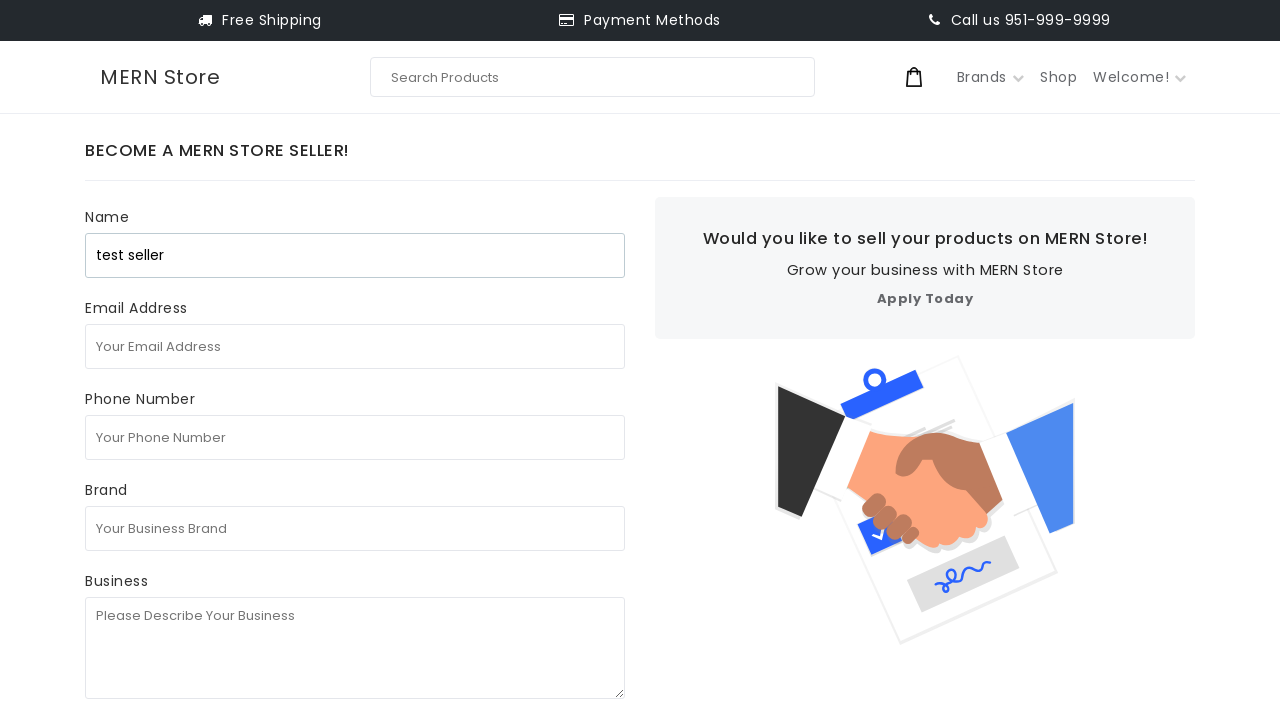

Clicked on 'Your Email Address' field at (355, 346) on internal:attr=[placeholder="Your Email Address"i]
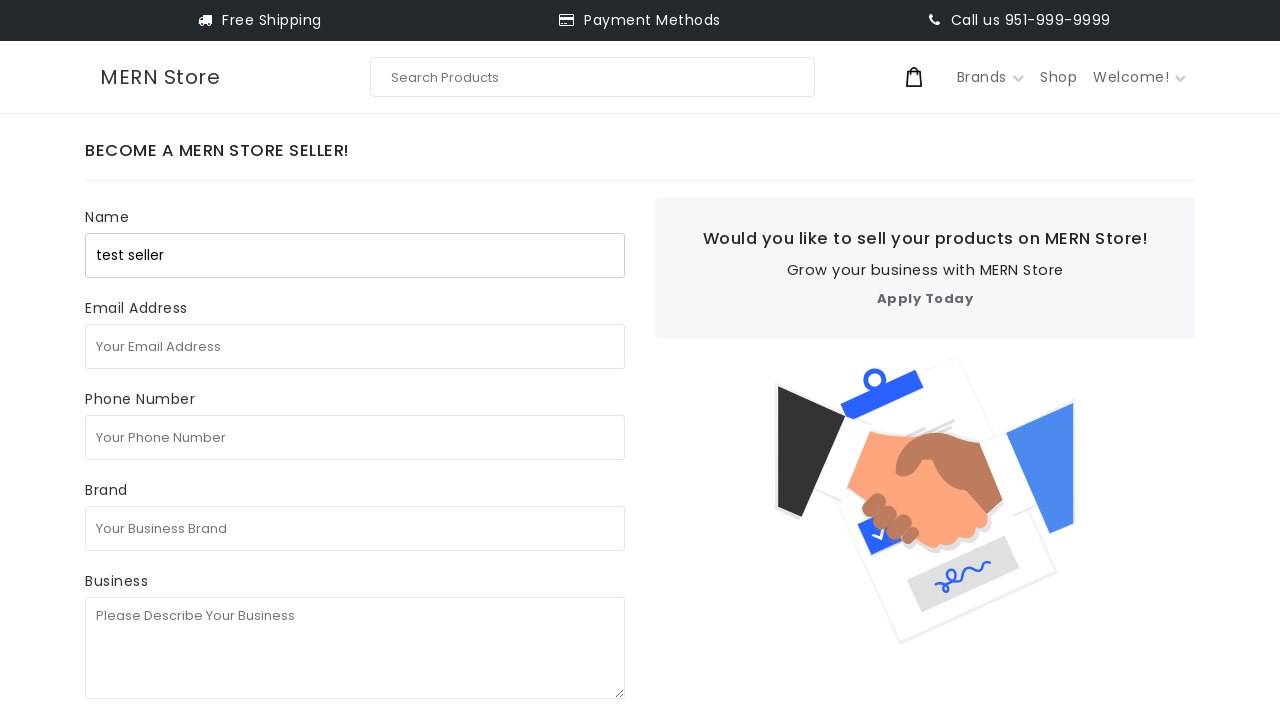

Filled 'Your Email Address' field with 'testseller8472@gmail.com' on internal:attr=[placeholder="Your Email Address"i]
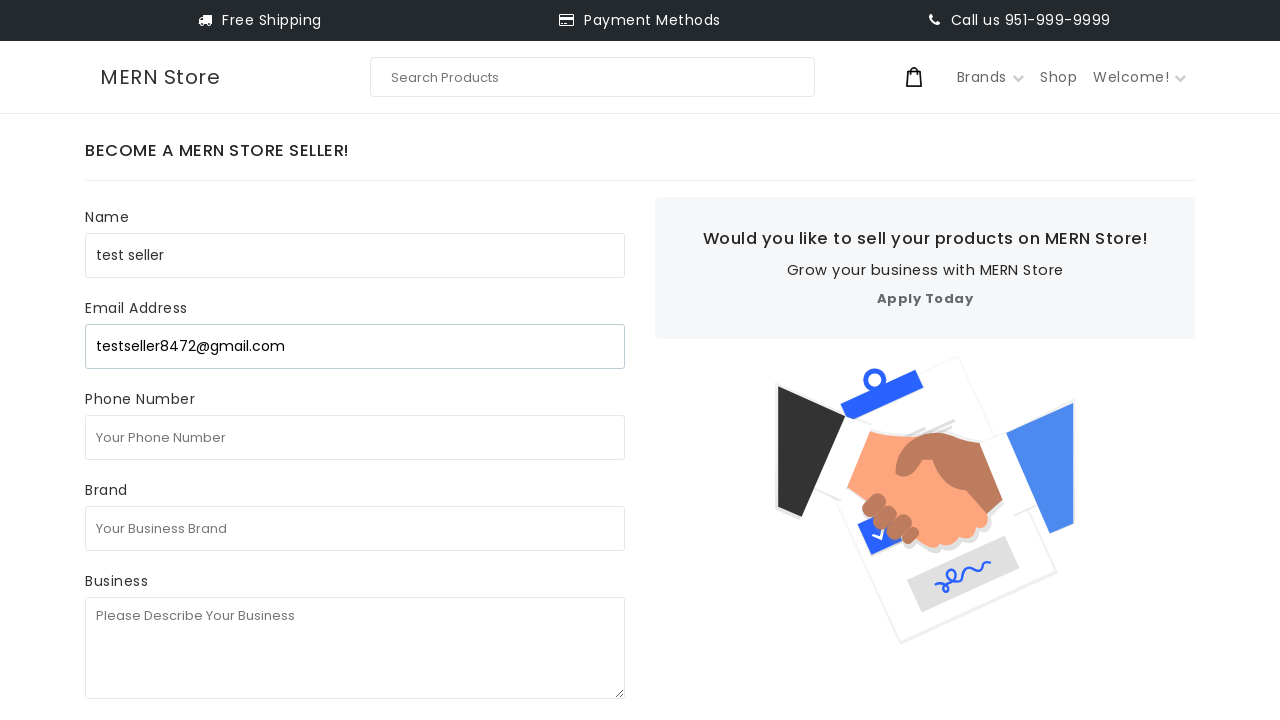

Clicked on 'Your Phone Number' field at (355, 437) on internal:attr=[placeholder="Your Phone Number"i]
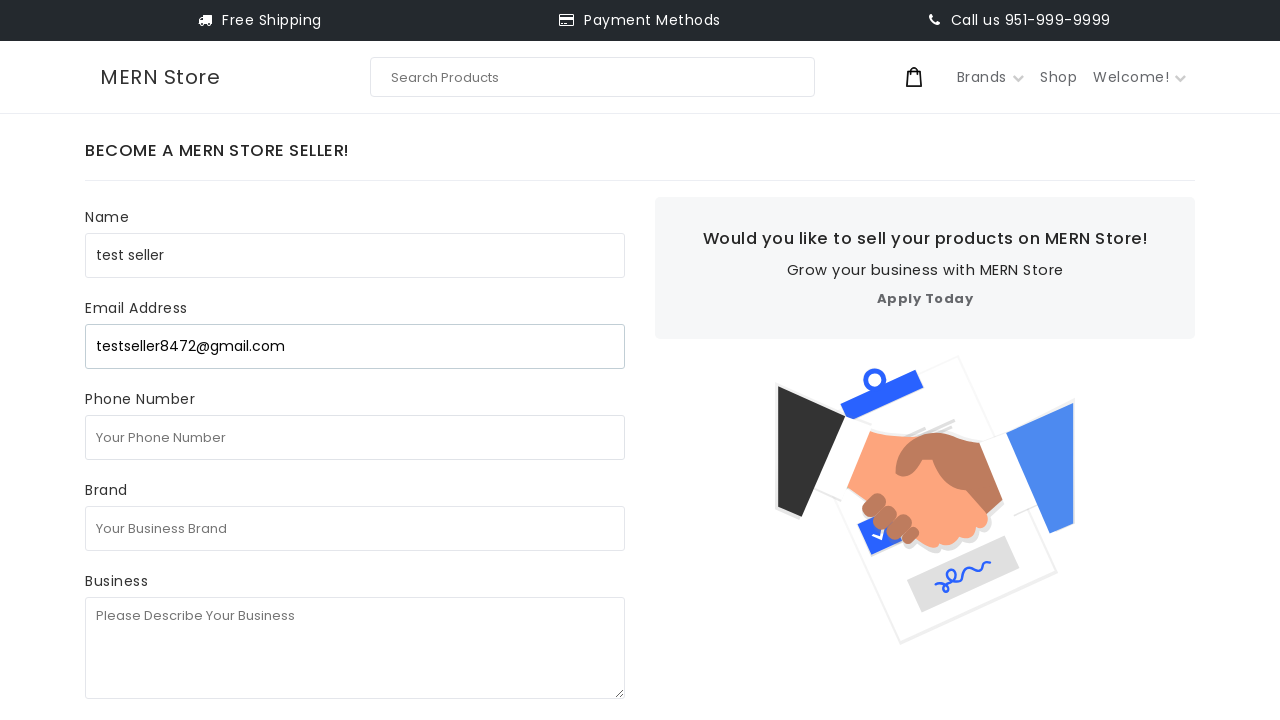

Filled 'Your Phone Number' field with '1231231231' on internal:attr=[placeholder="Your Phone Number"i]
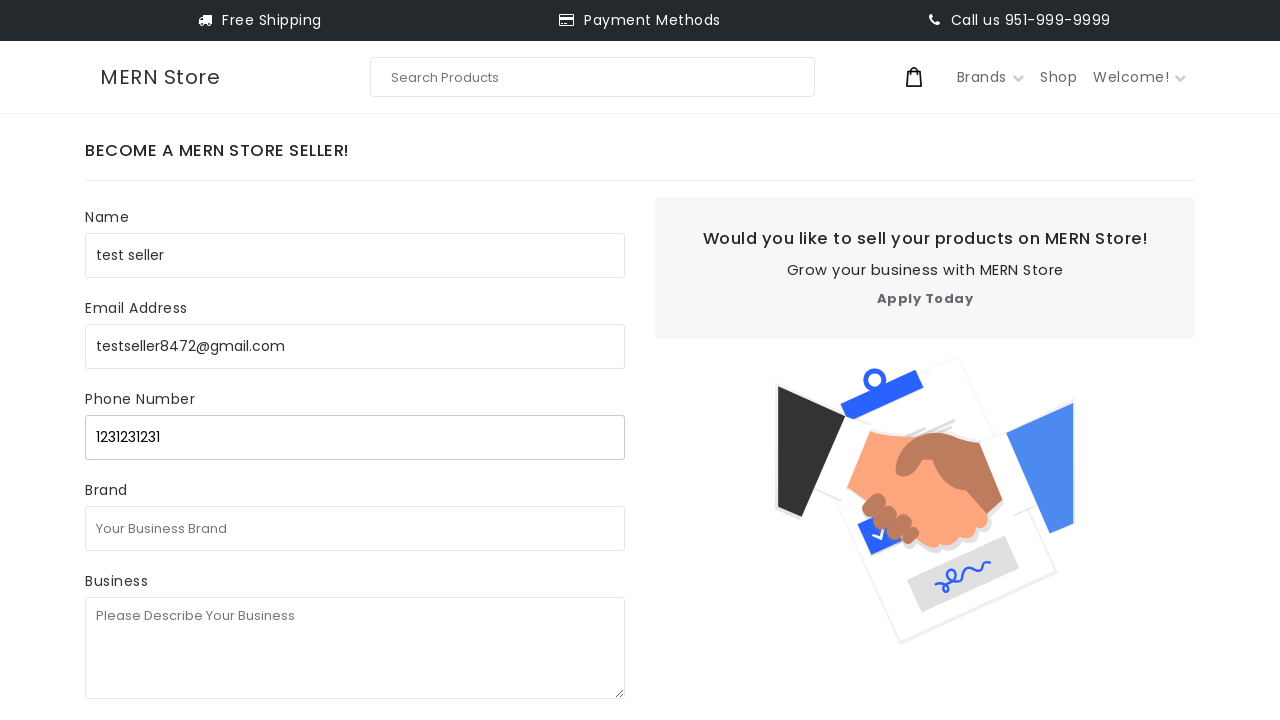

Clicked on 'Your Business Brand' field at (355, 528) on internal:attr=[placeholder="Your Business Brand"i]
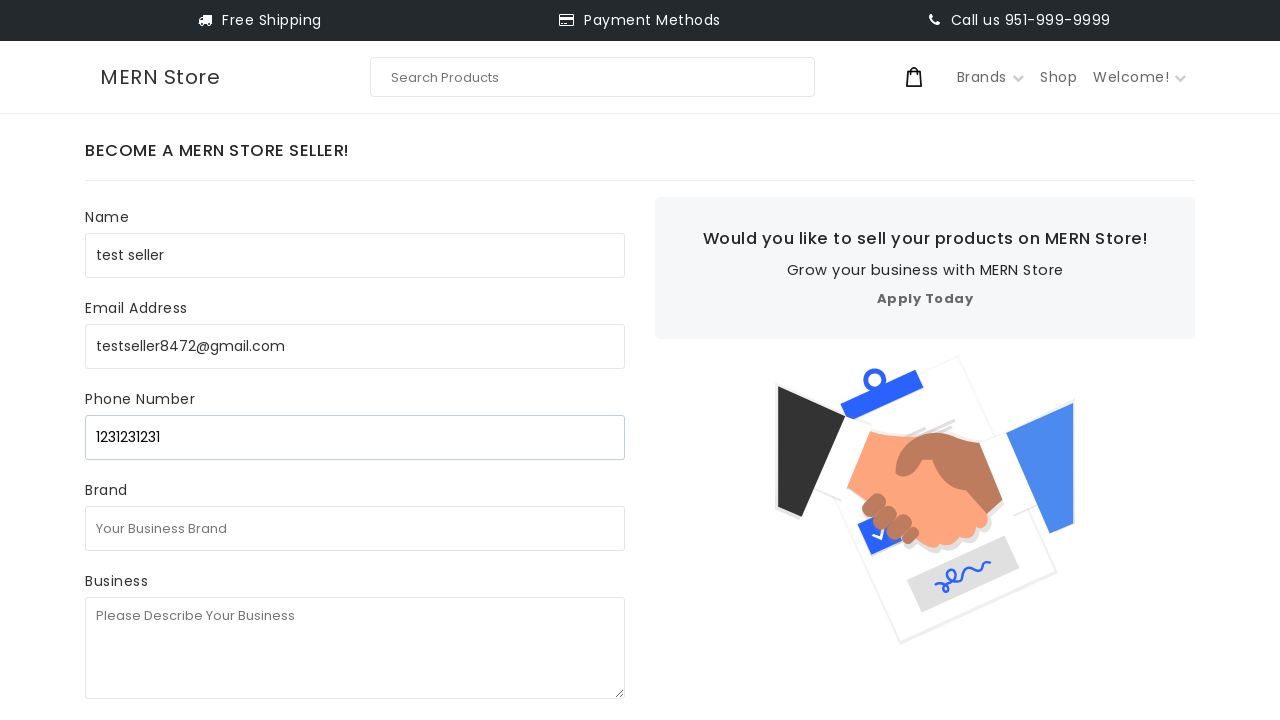

Filled 'Your Business Brand' field with 'test business' on internal:attr=[placeholder="Your Business Brand"i]
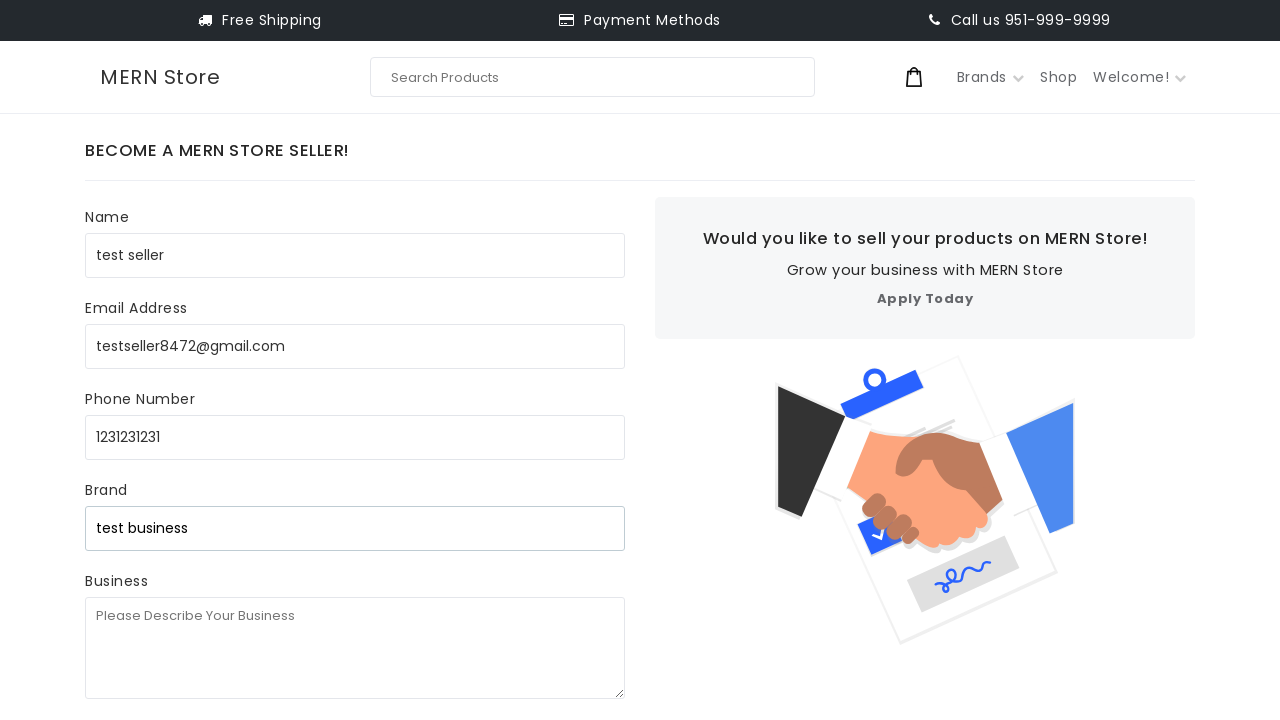

Clicked on 'Please Describe Your Business' field at (355, 648) on internal:attr=[placeholder="Please Describe Your Business"i]
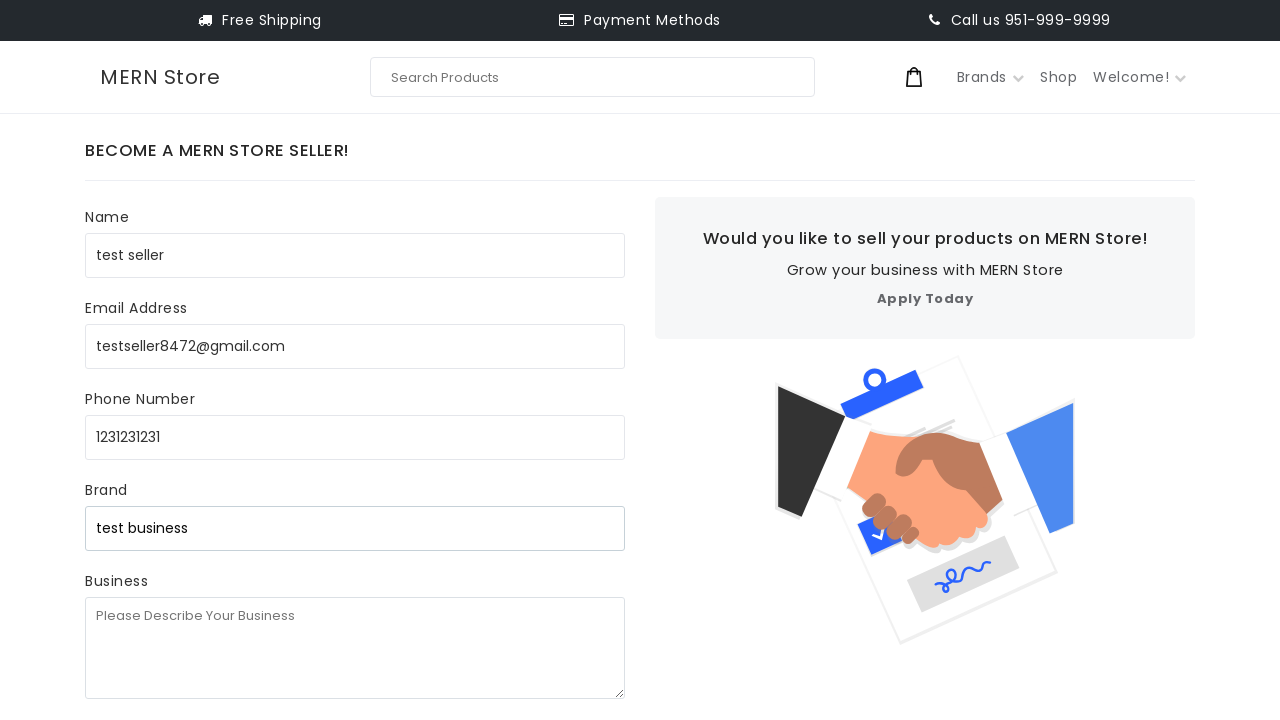

Filled 'Please Describe Your Business' field with 'test test testc' on internal:attr=[placeholder="Please Describe Your Business"i]
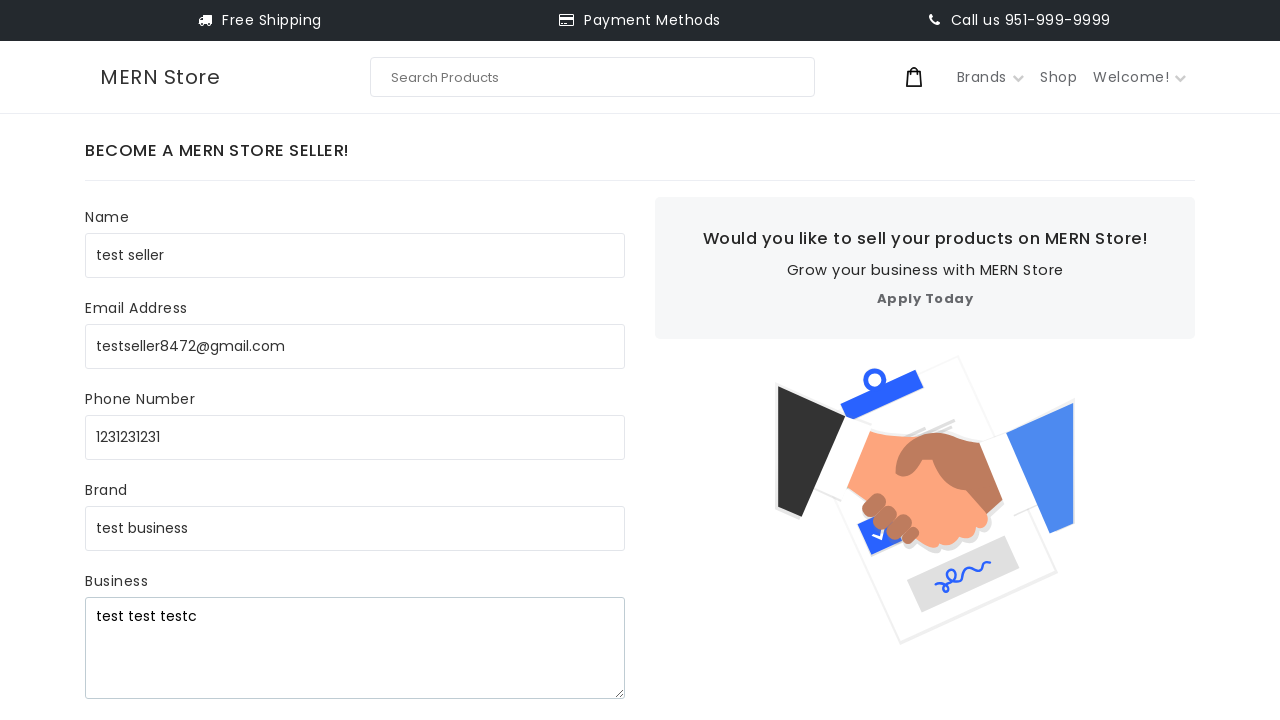

Clicked Submit button to submit seller registration form at (152, 382) on internal:role=button[name="Submit"i]
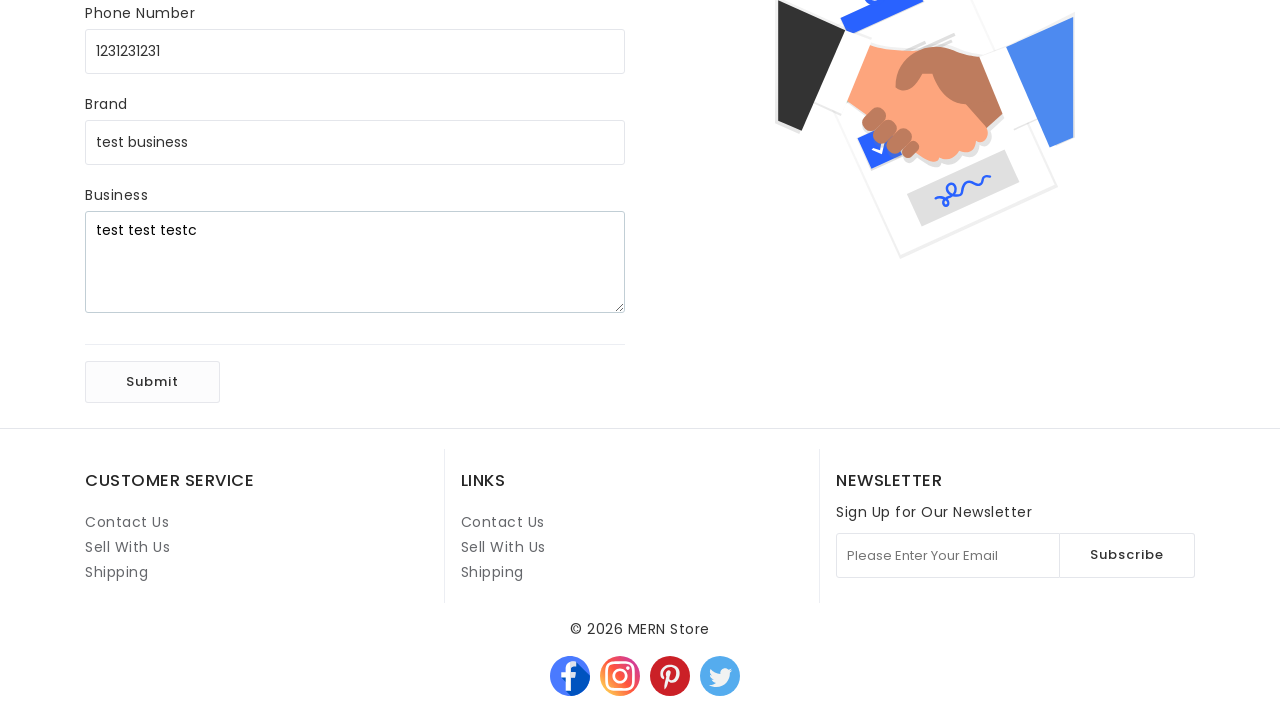

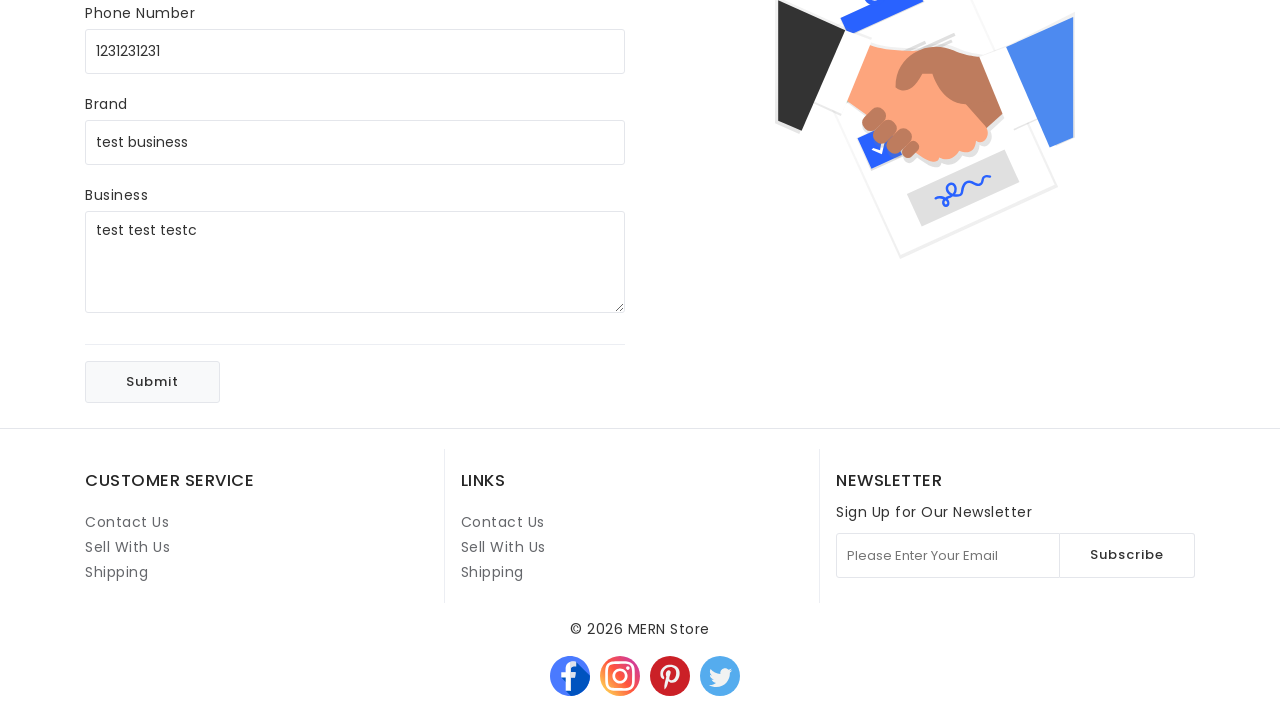